Opens the Flipkart e-commerce website and maximizes the browser window to verify the page loads correctly.

Starting URL: https://www.flipkart.com/

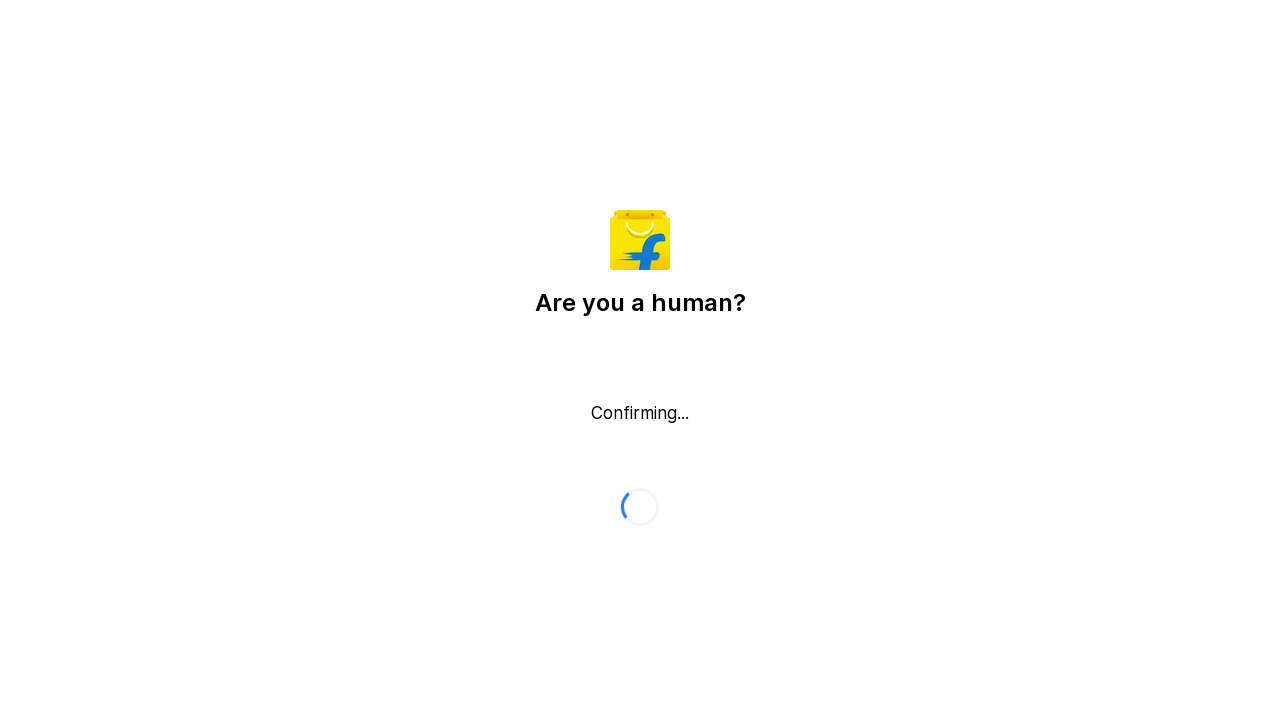

Set viewport size to 1920x1080
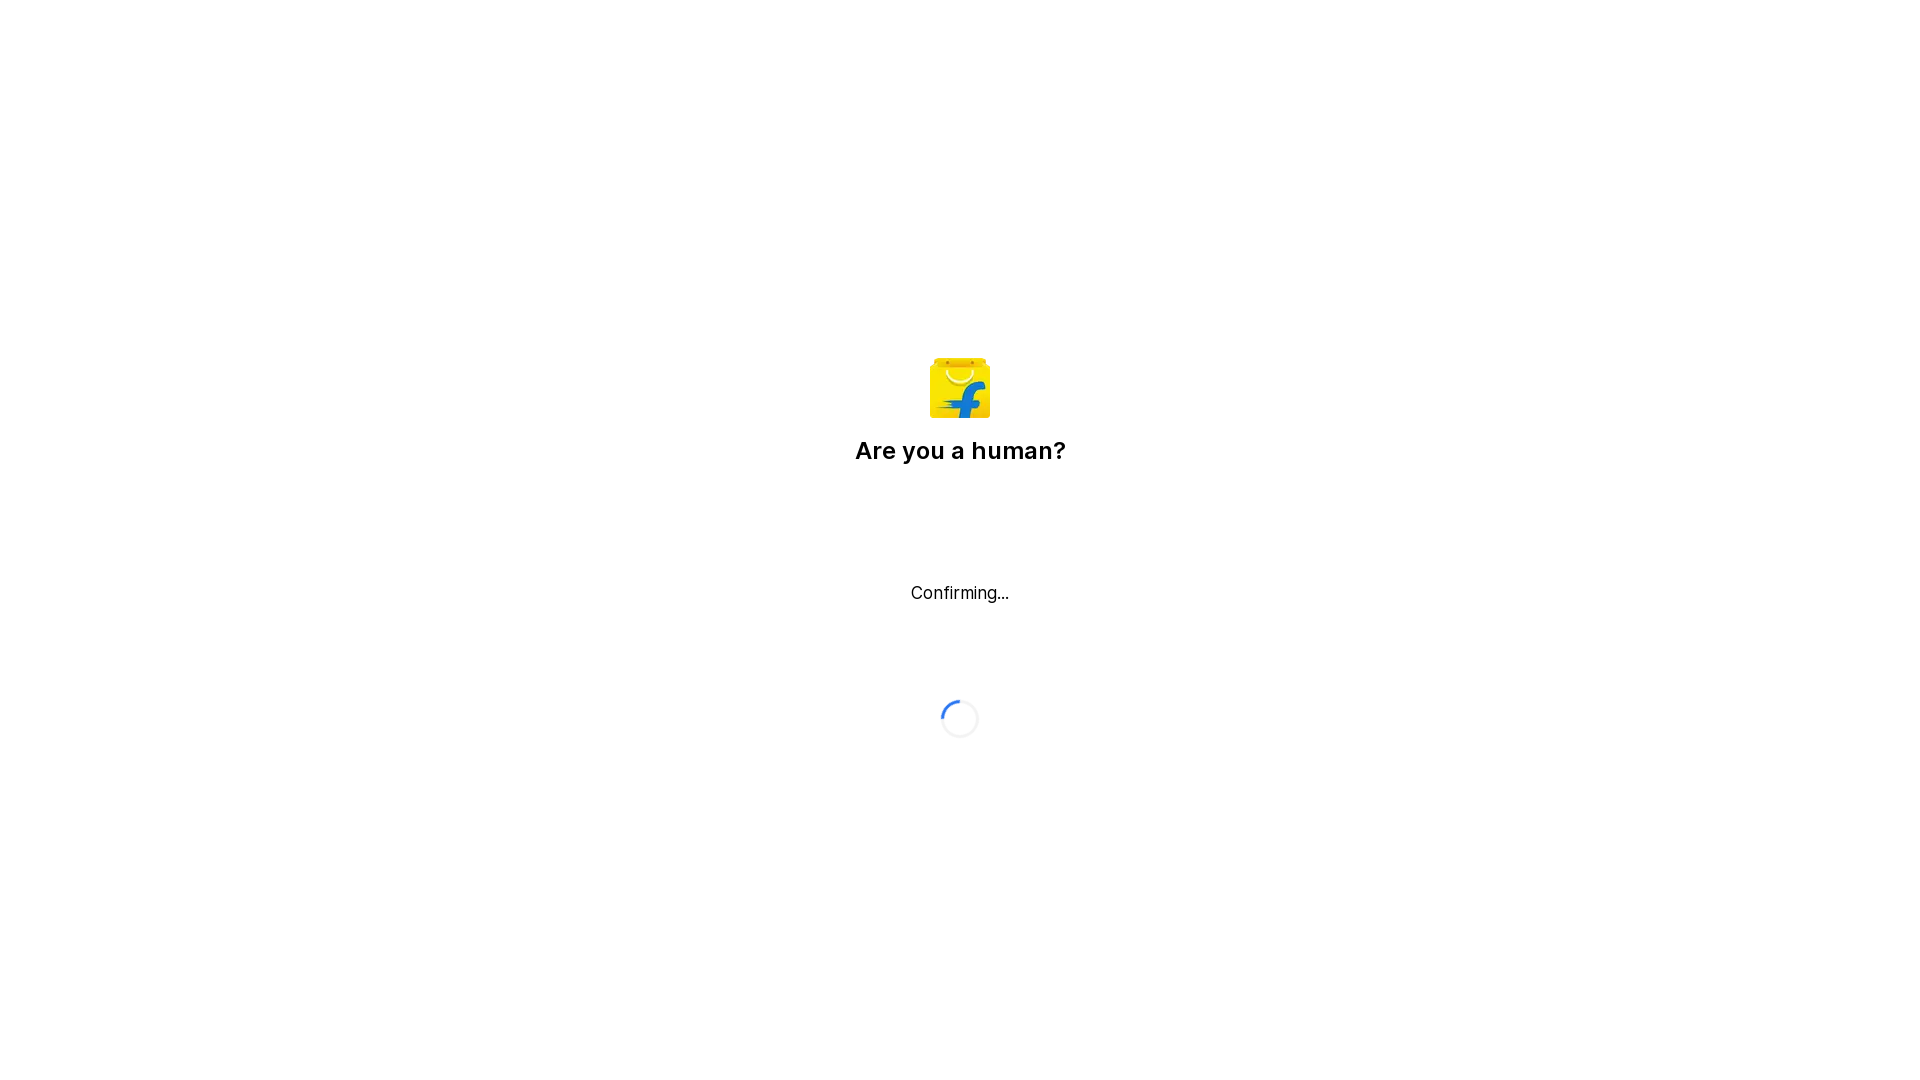

Flipkart page loaded (domcontentloaded state)
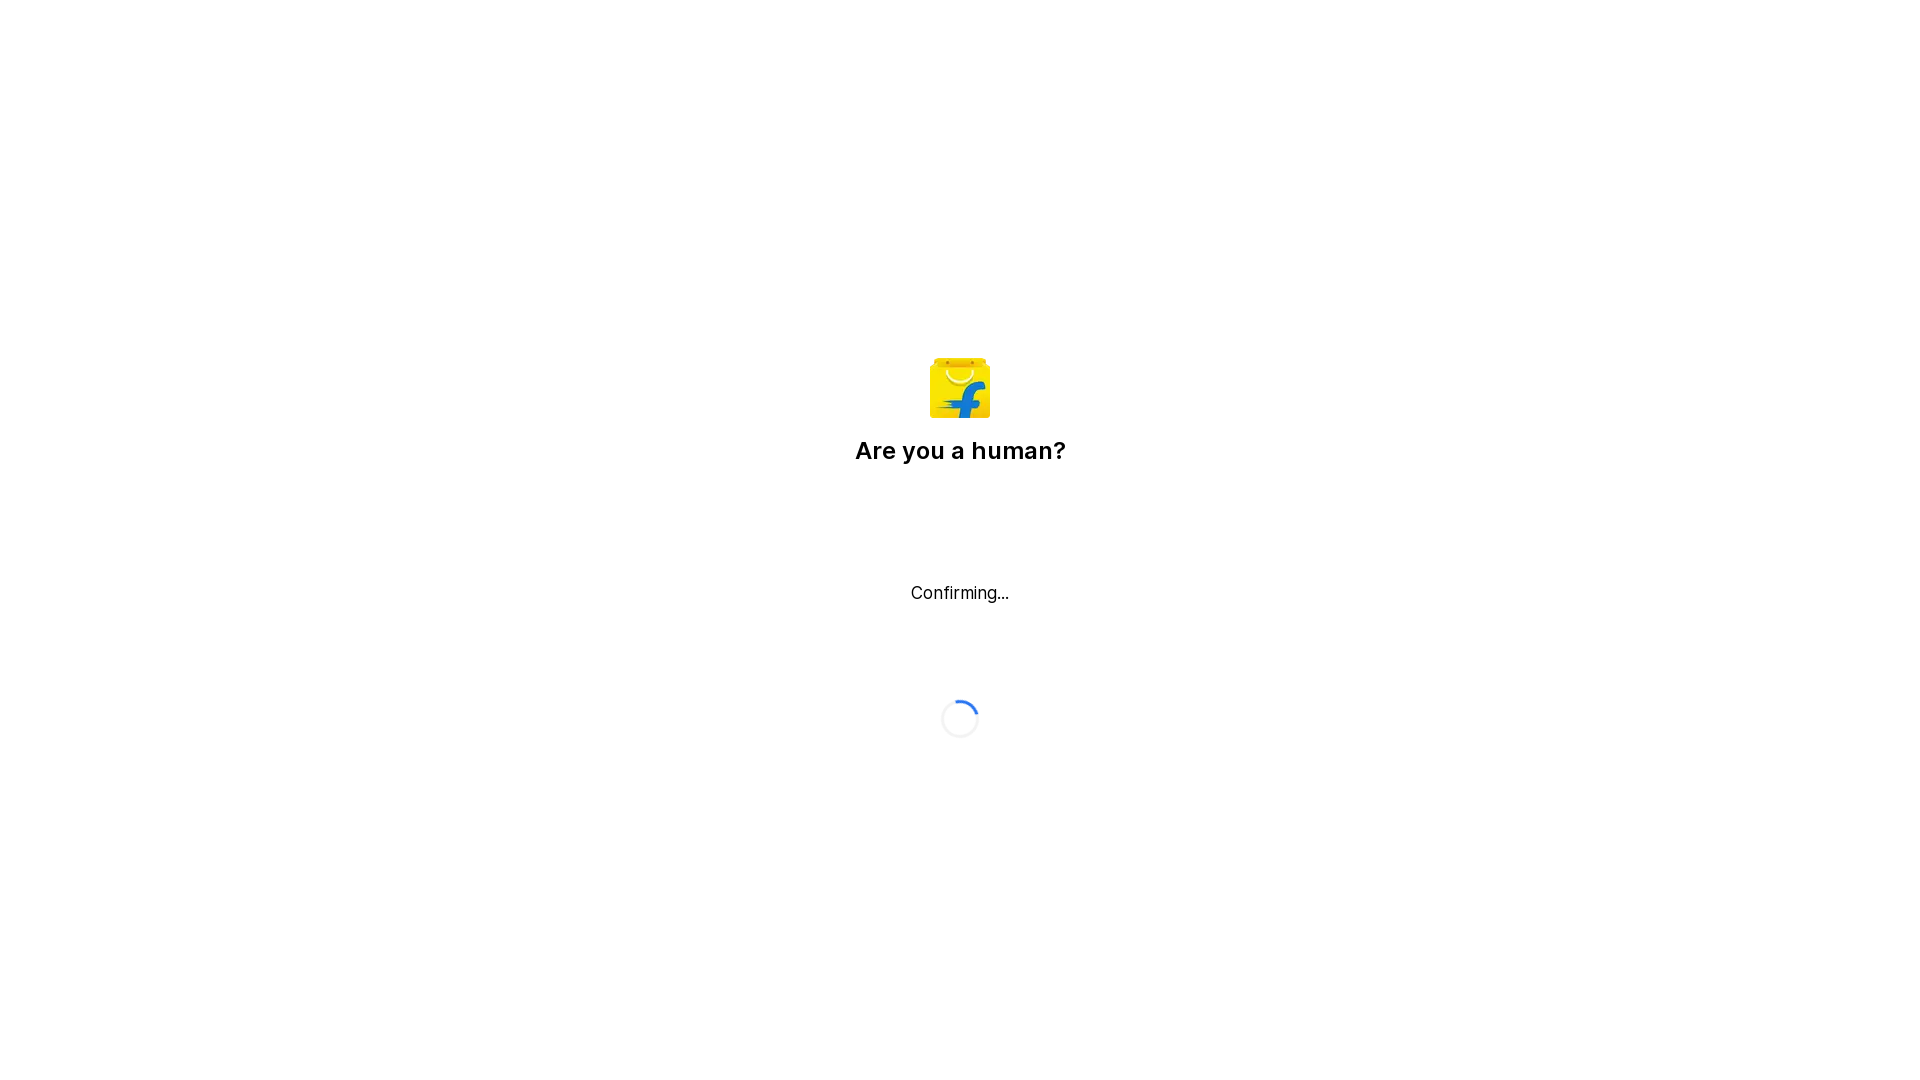

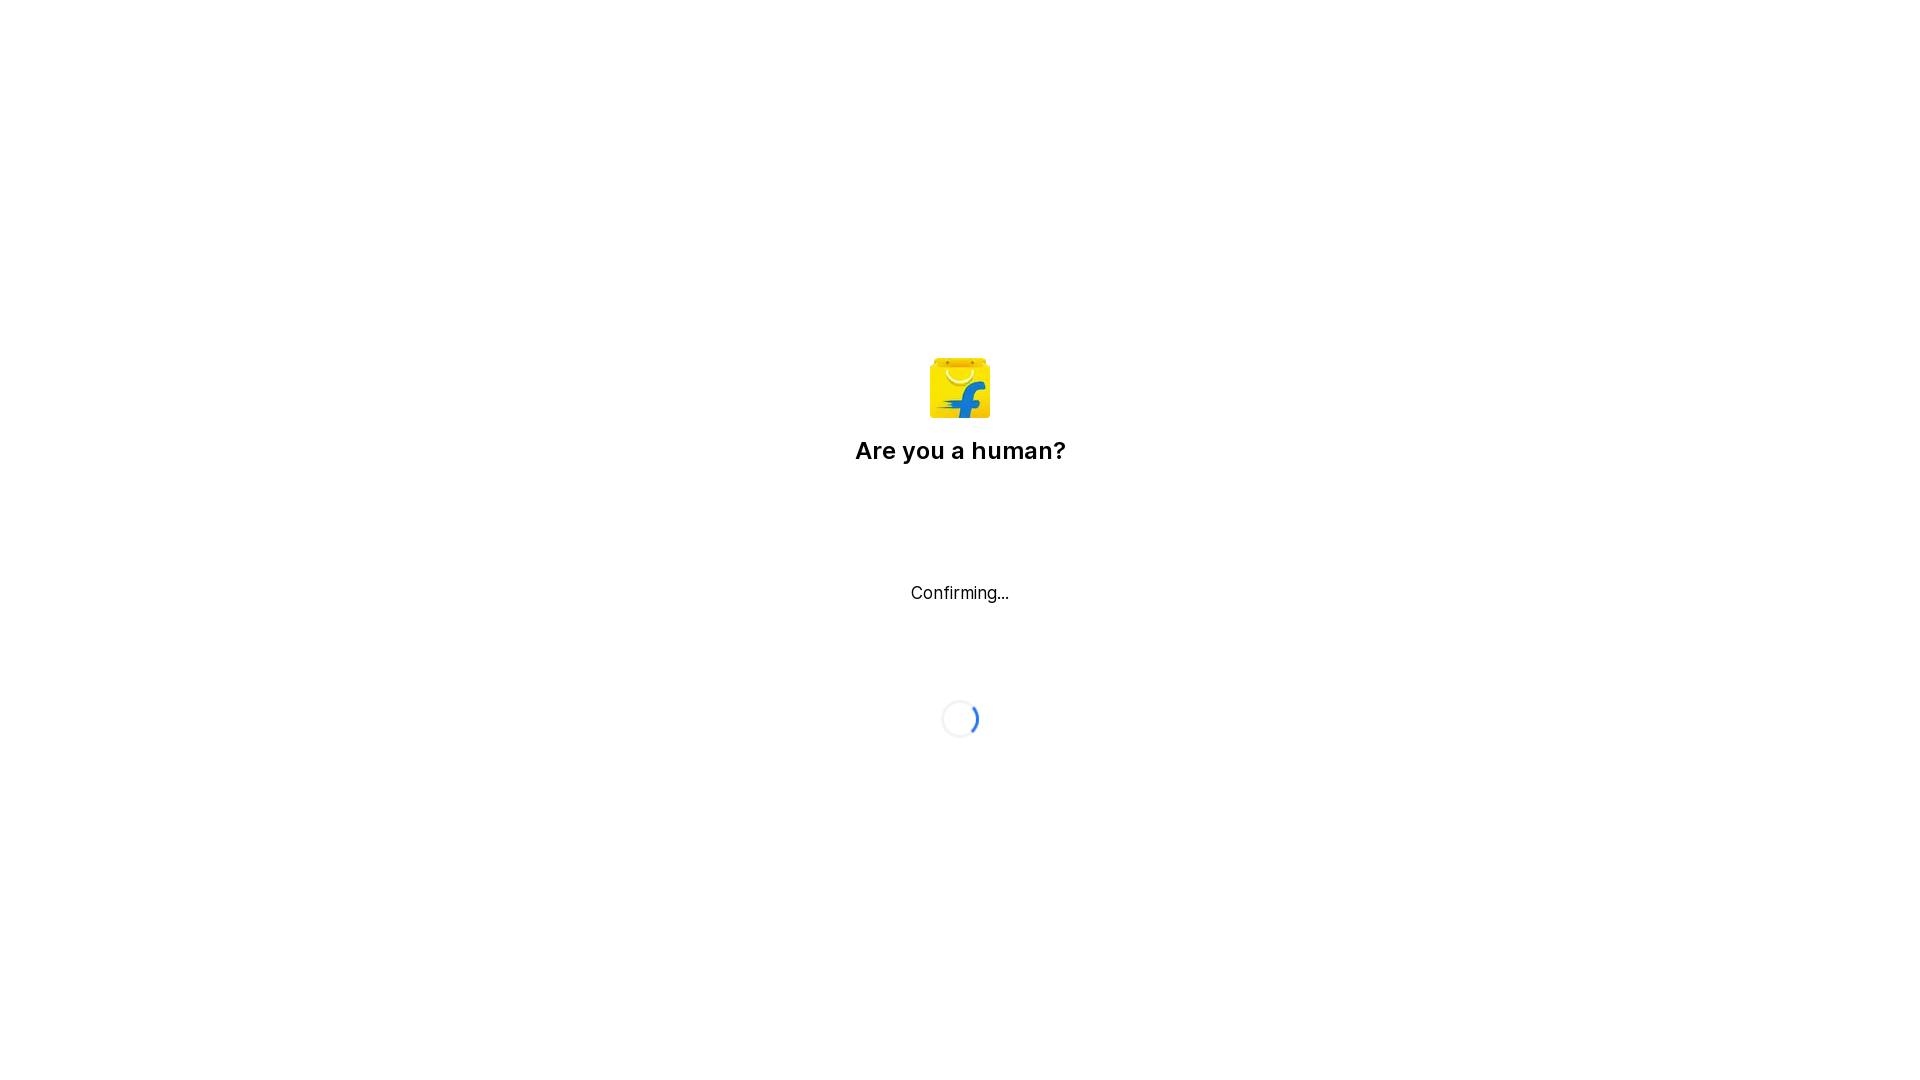